Tests file download functionality by clicking download links and verifying downloads

Starting URL: https://www.selenium.dev/selenium/web/downloads/download.html

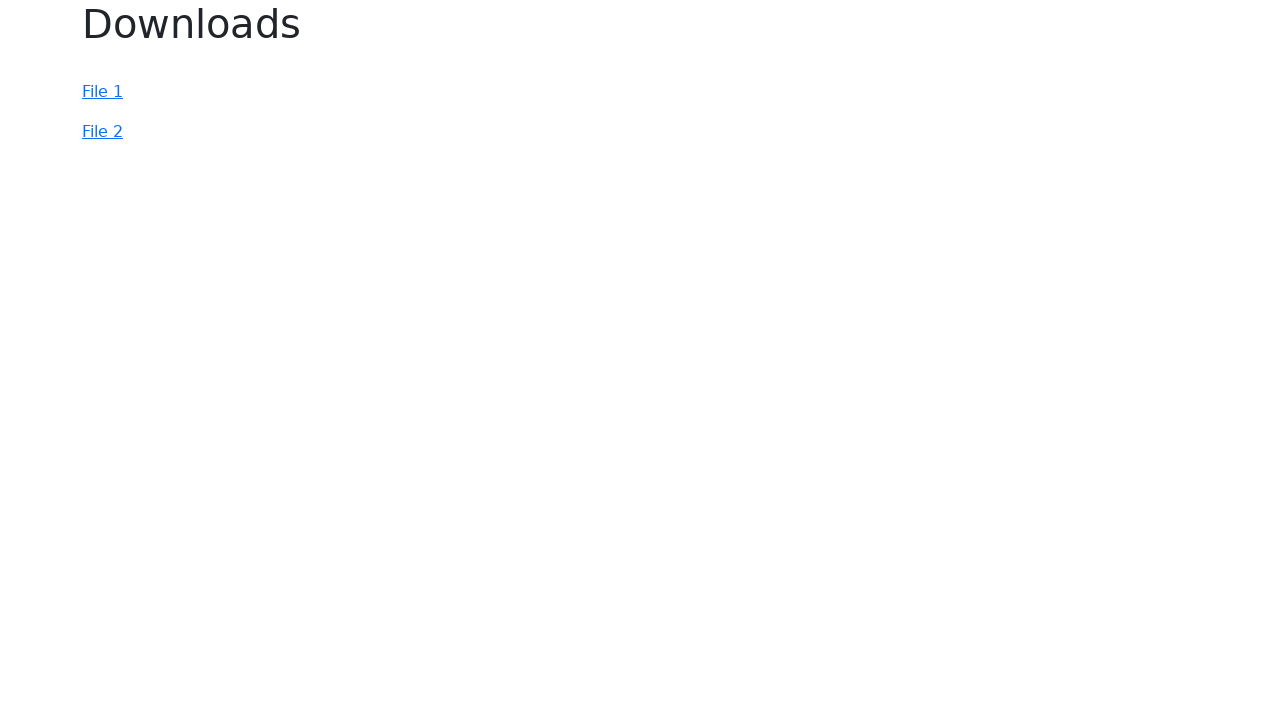

Clicked first download link at (102, 92) on #file-1
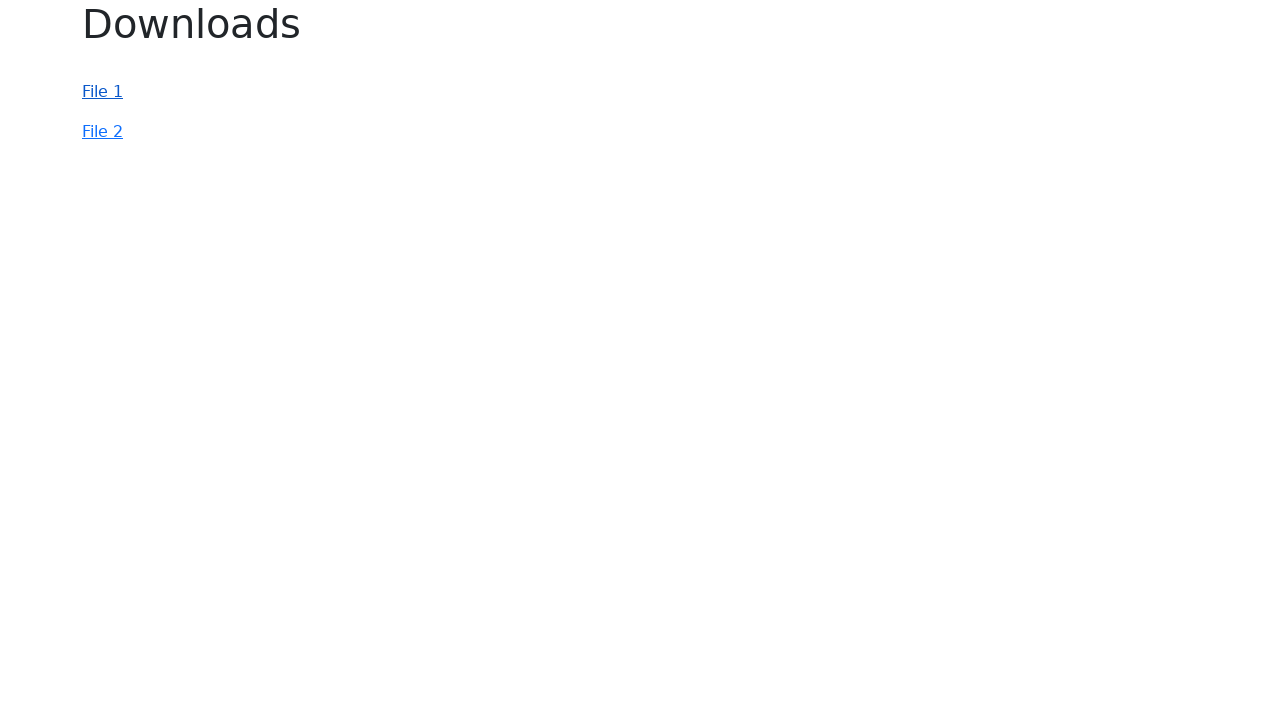

Clicked second download link at (102, 132) on #file-2
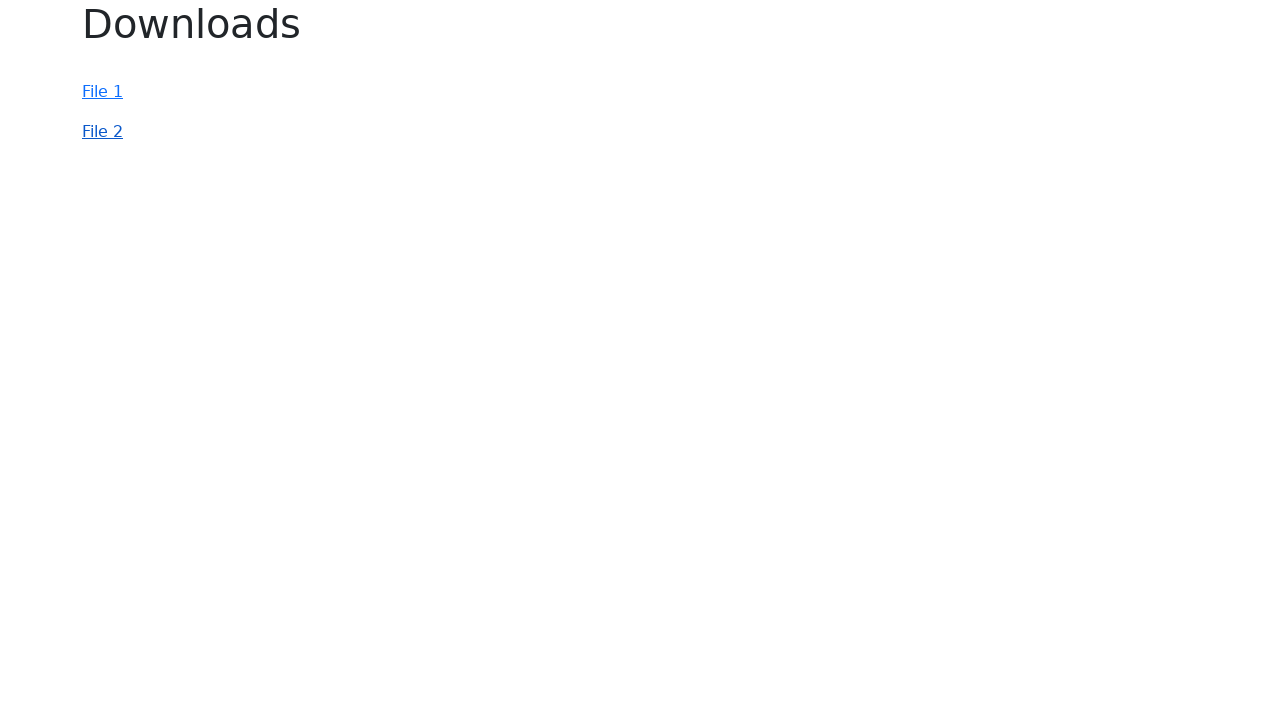

Waited for downloads to complete
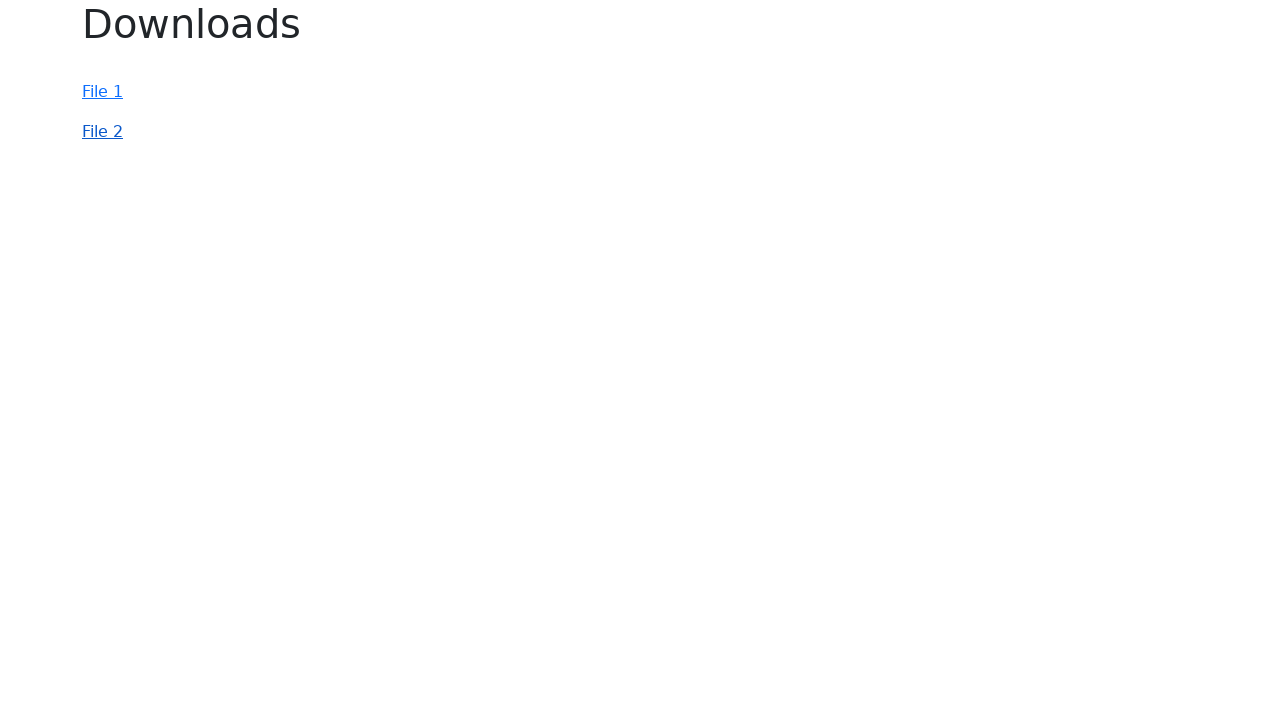

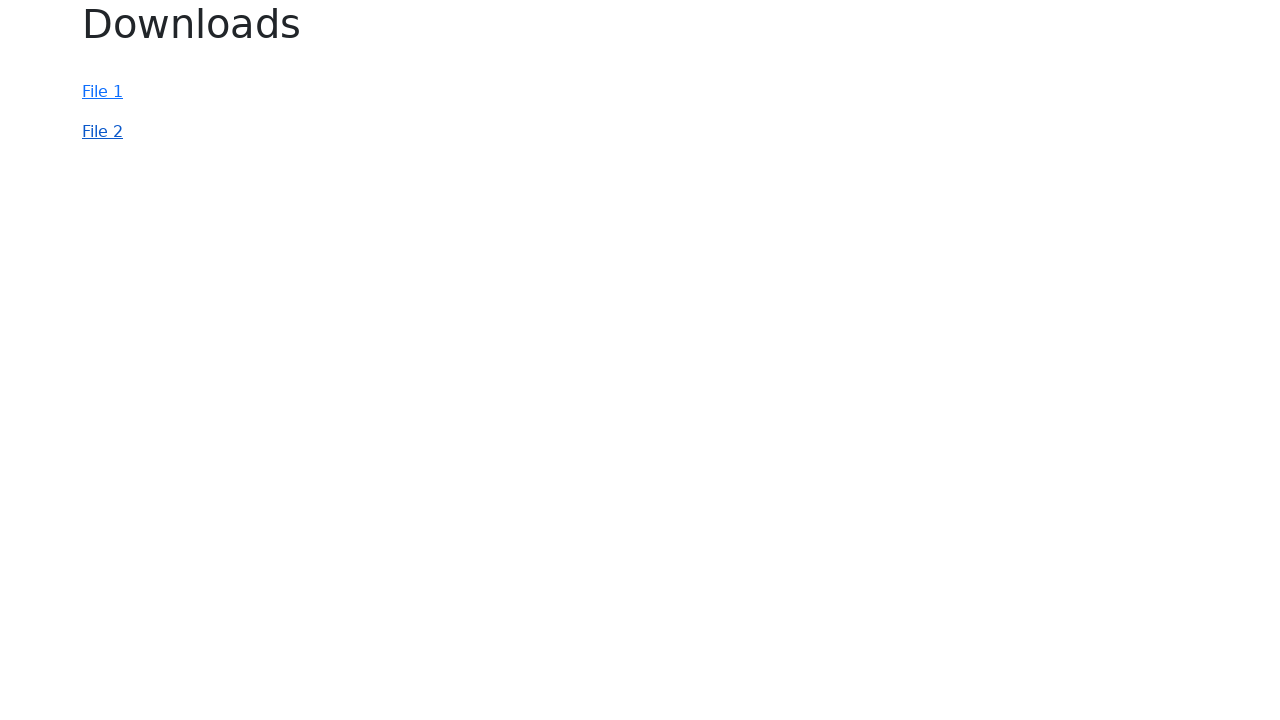